Navigates to the automation practice website and clicks on the "Basic Elements" navigation link

Starting URL: http://automationbykrishna.com/#

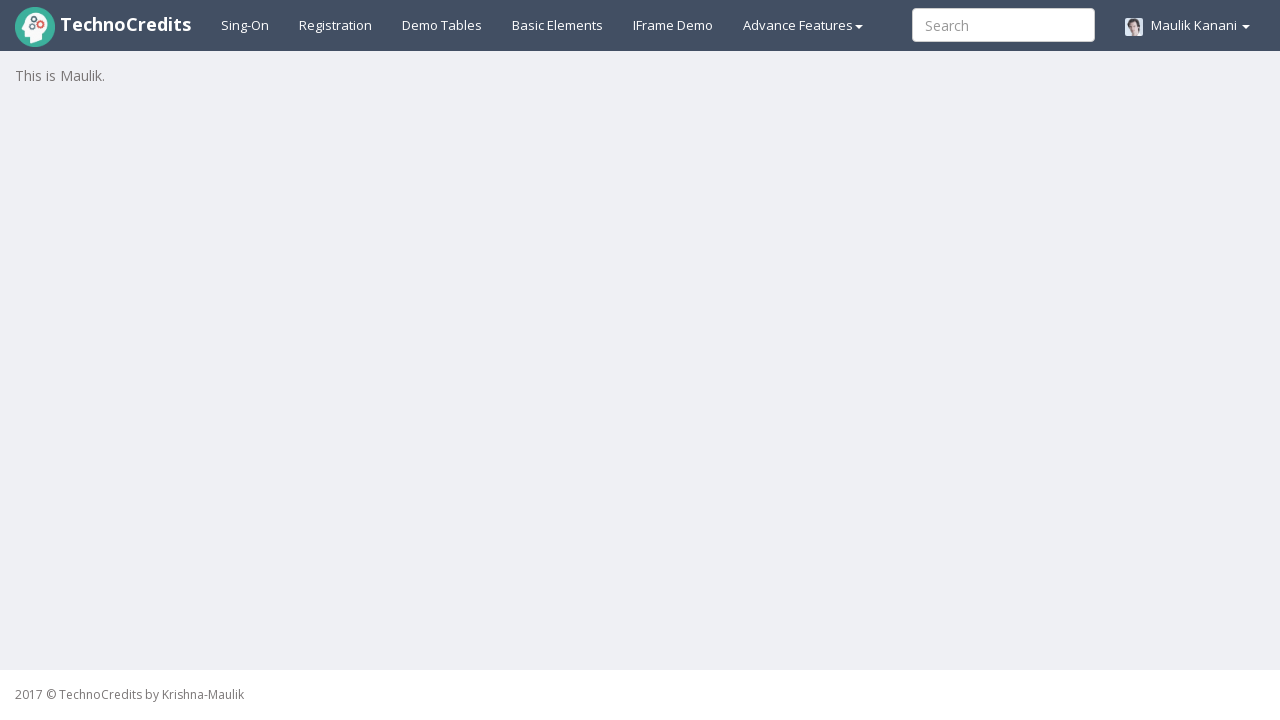

Clicked on the 'Basic Elements' navigation link at (558, 25) on a#basicelements
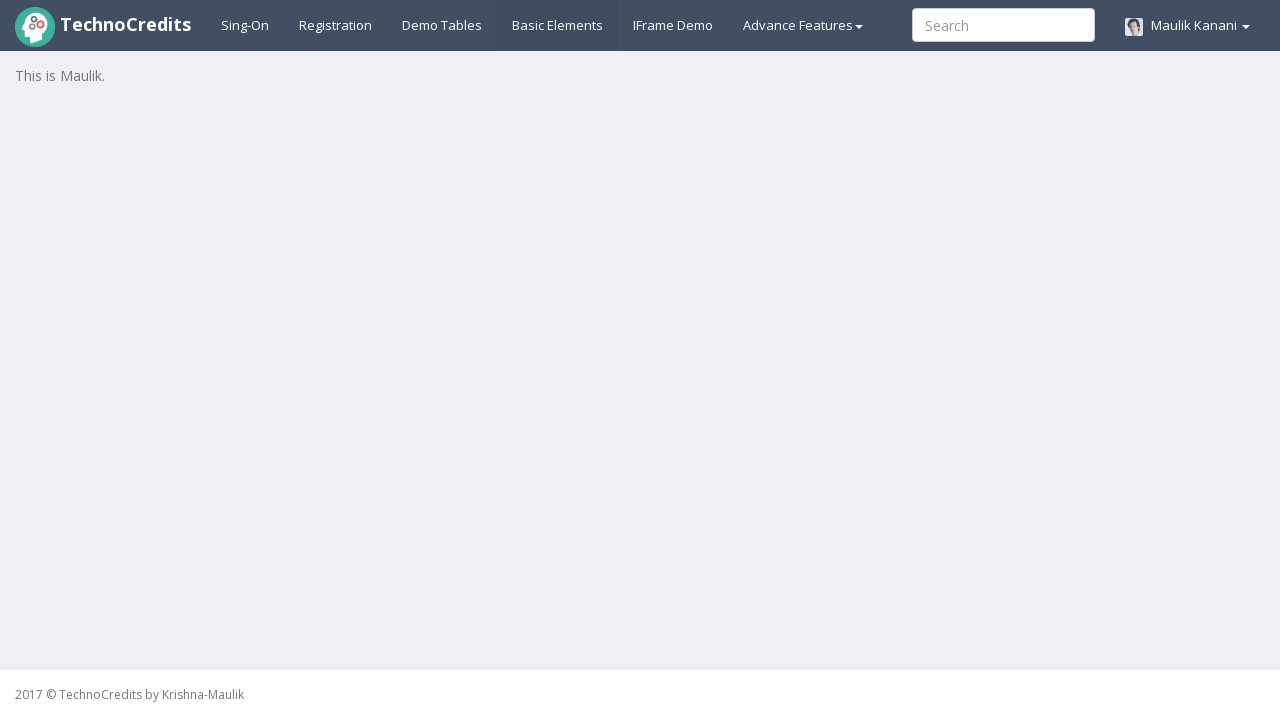

Waited for page navigation and content to load
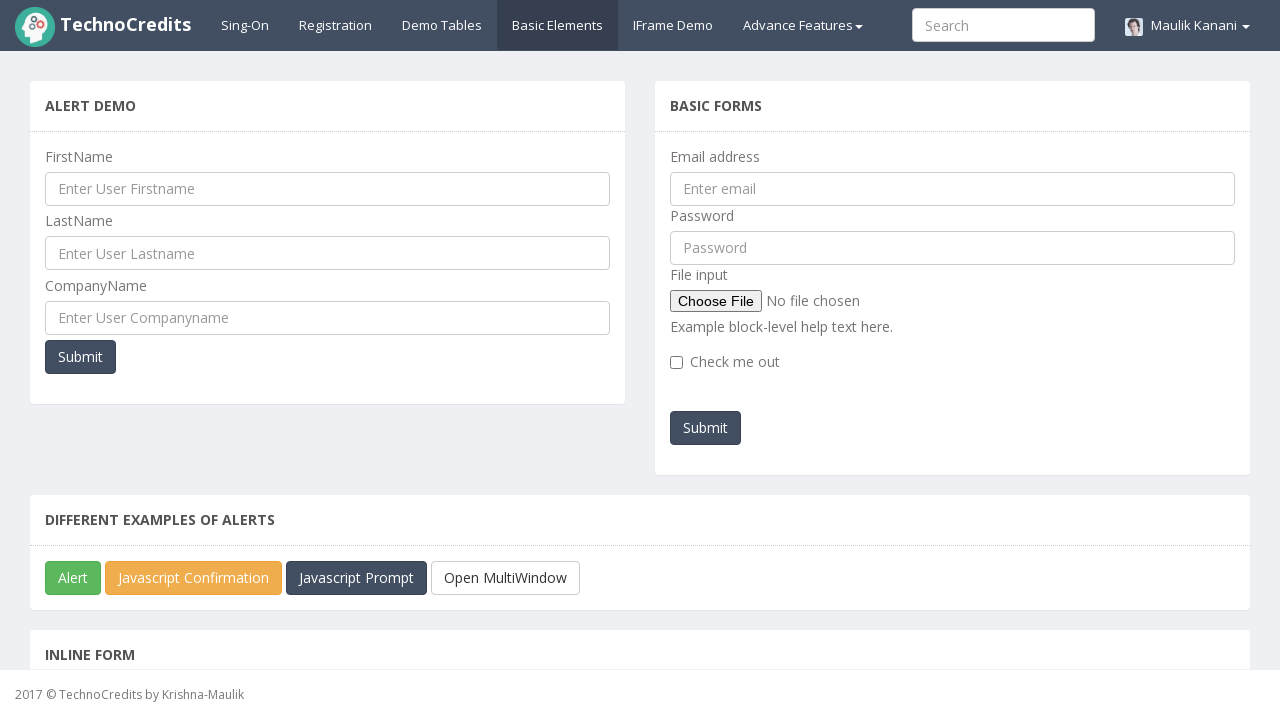

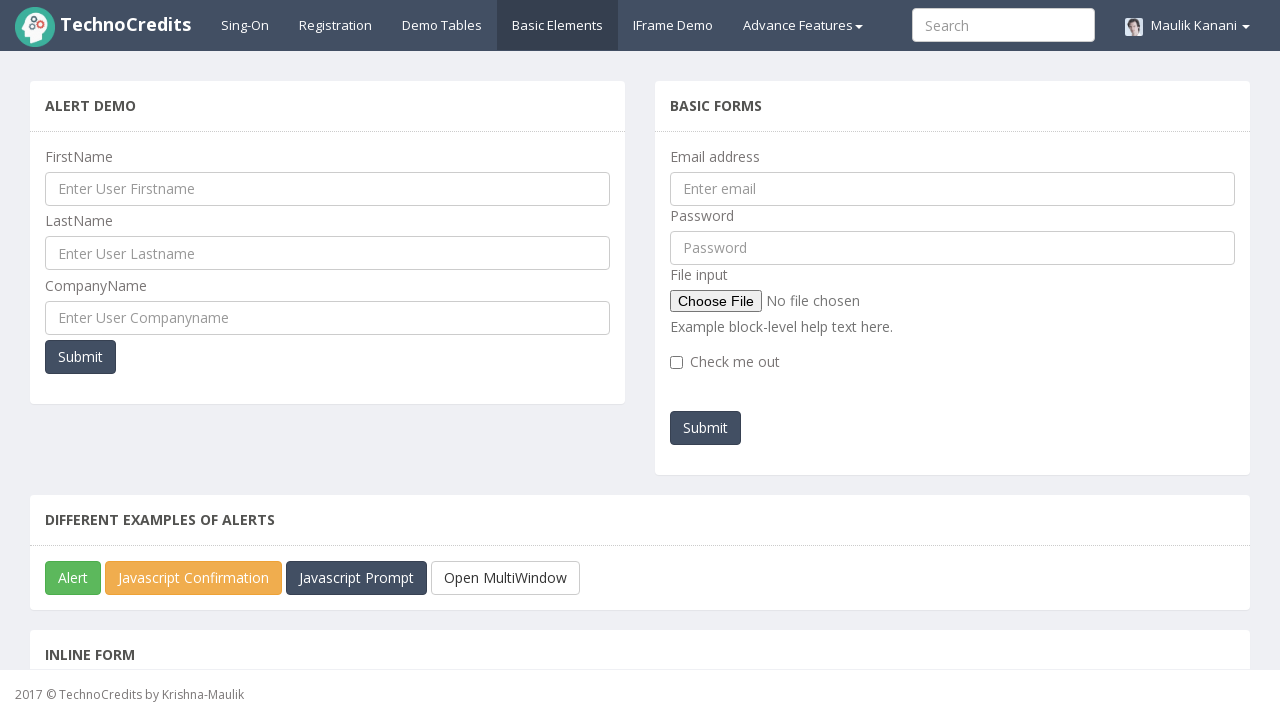